Tests search functionality on Qwant by entering a search query and submitting the form

Starting URL: https://www.qwant.com/

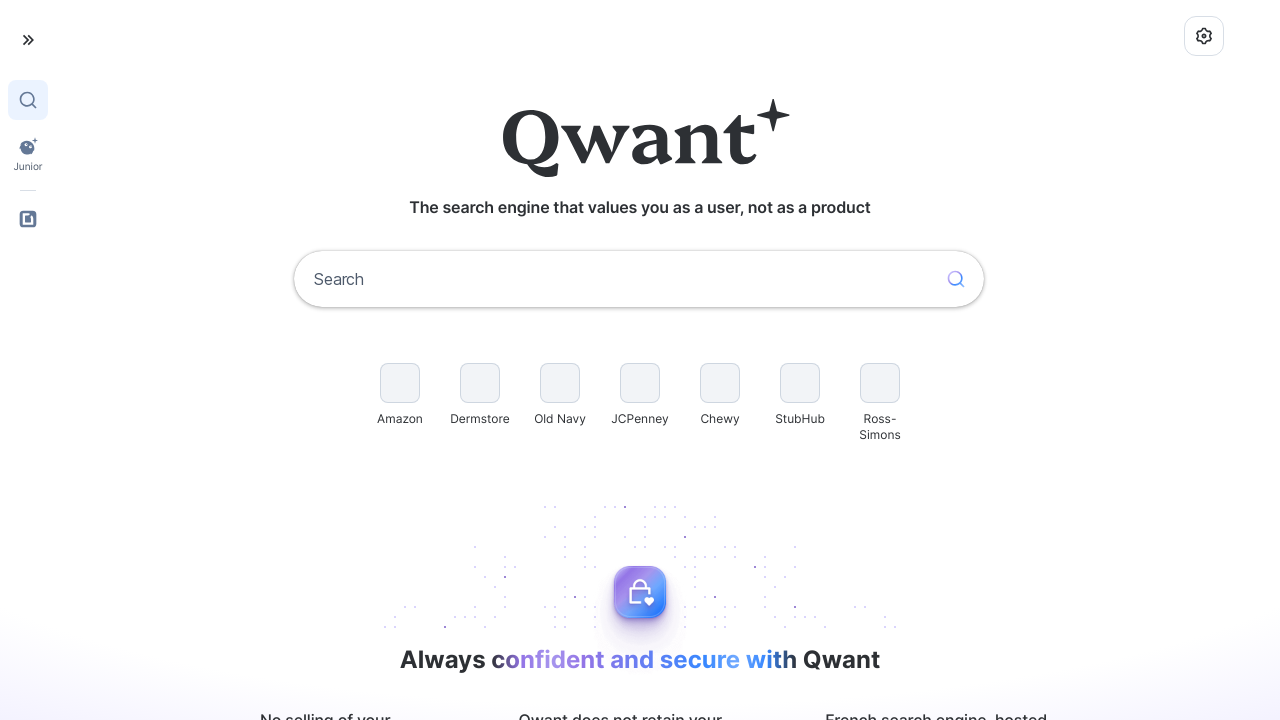

Filled search input with query 'coders lab' on input[name='q']
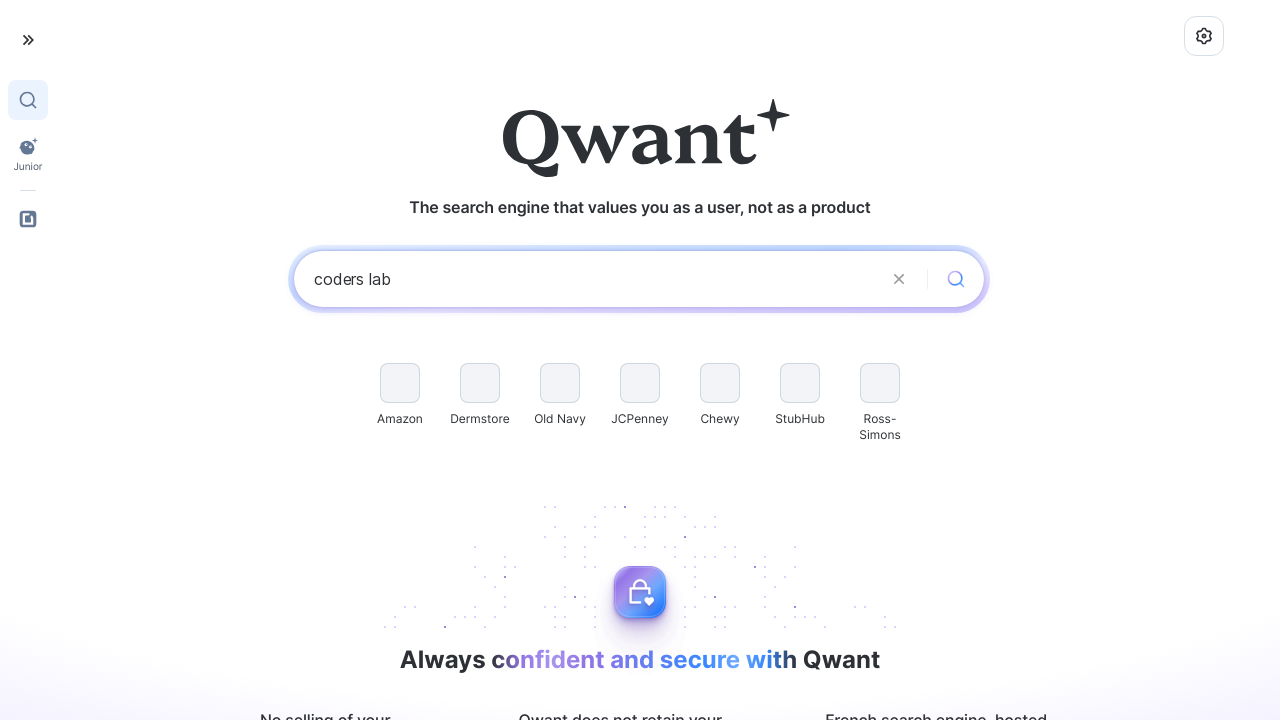

Submitted search form by pressing Enter on input[name='q']
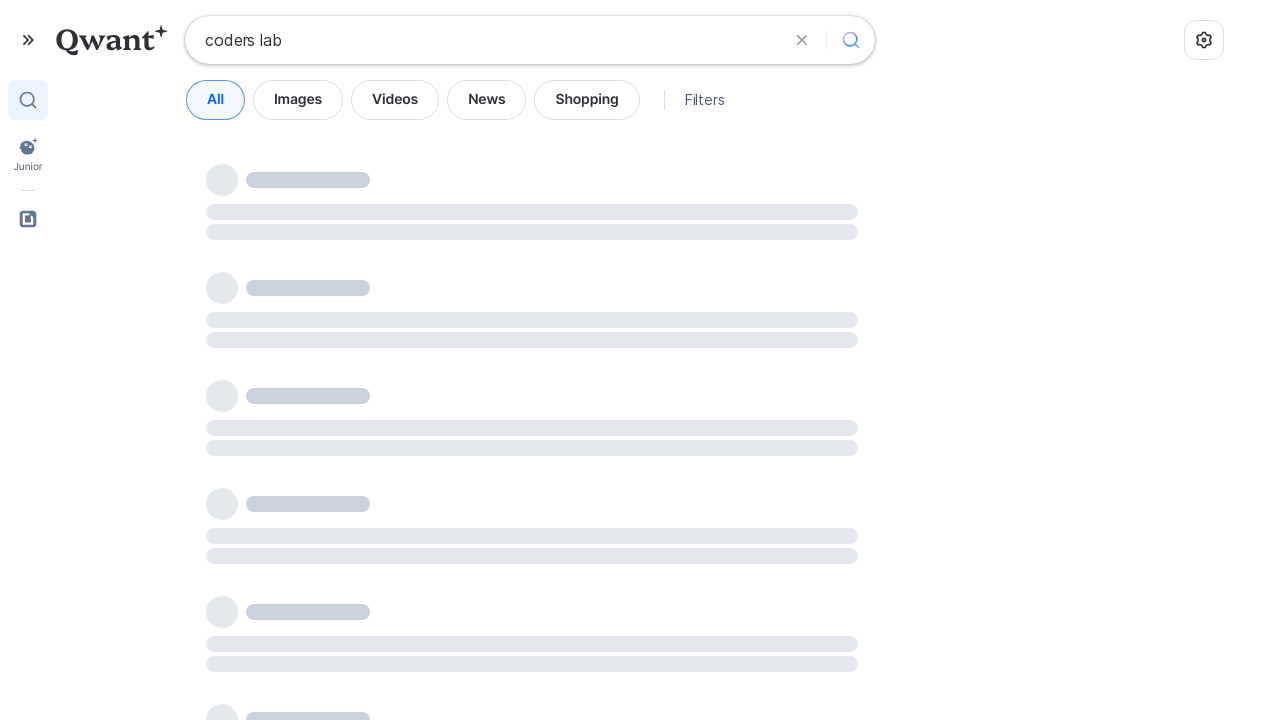

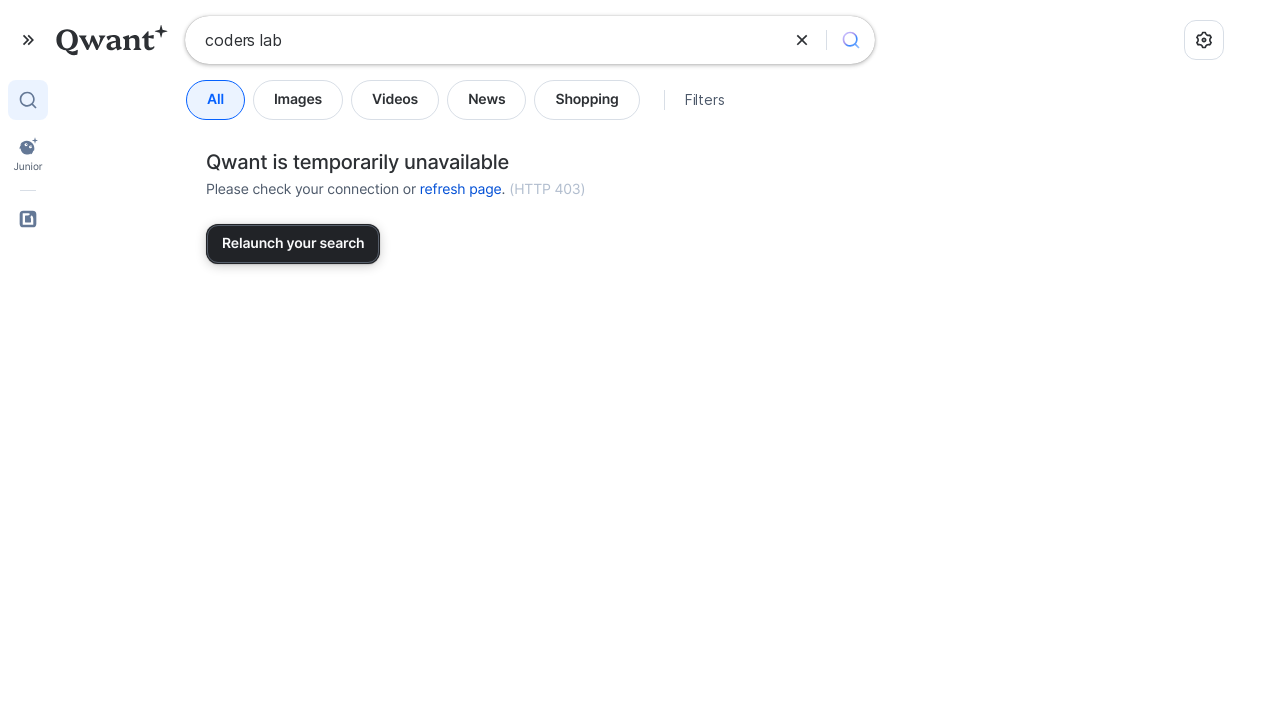